Tests that new todo items are appended to the bottom of the list and the count displays correctly

Starting URL: https://demo.playwright.dev/todomvc

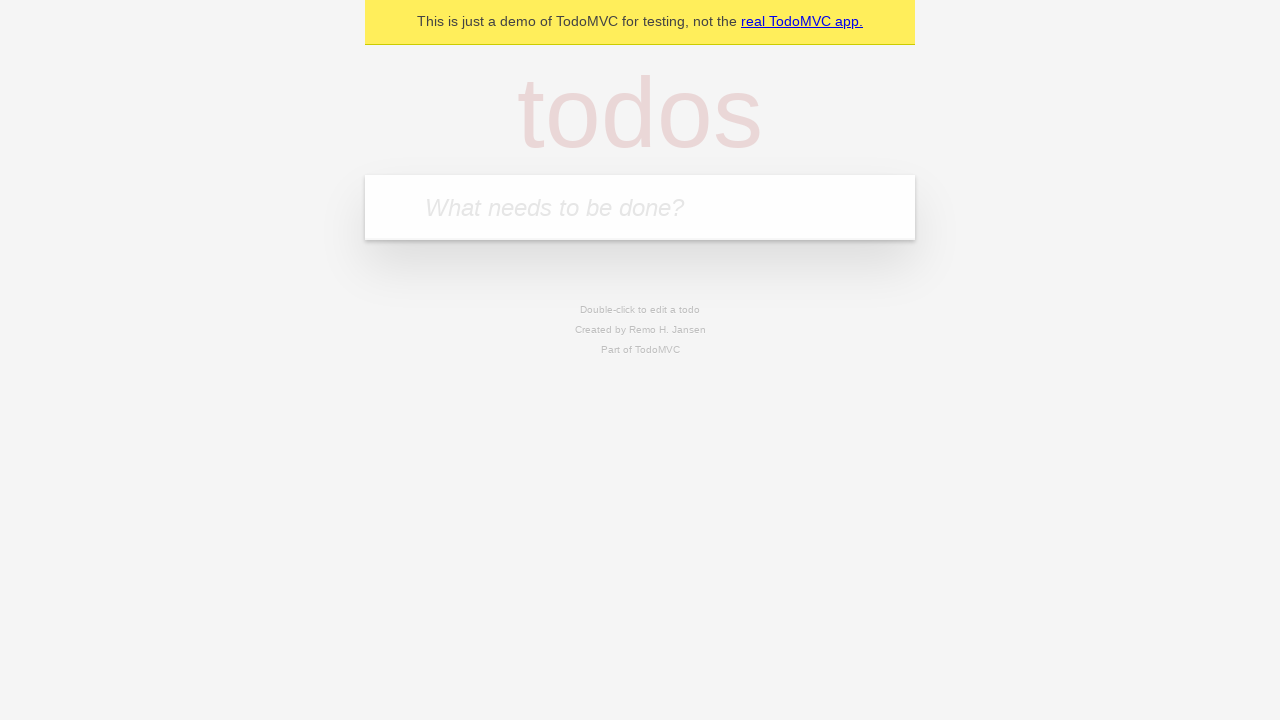

Filled new todo input with 'buy some cheese' on .new-todo
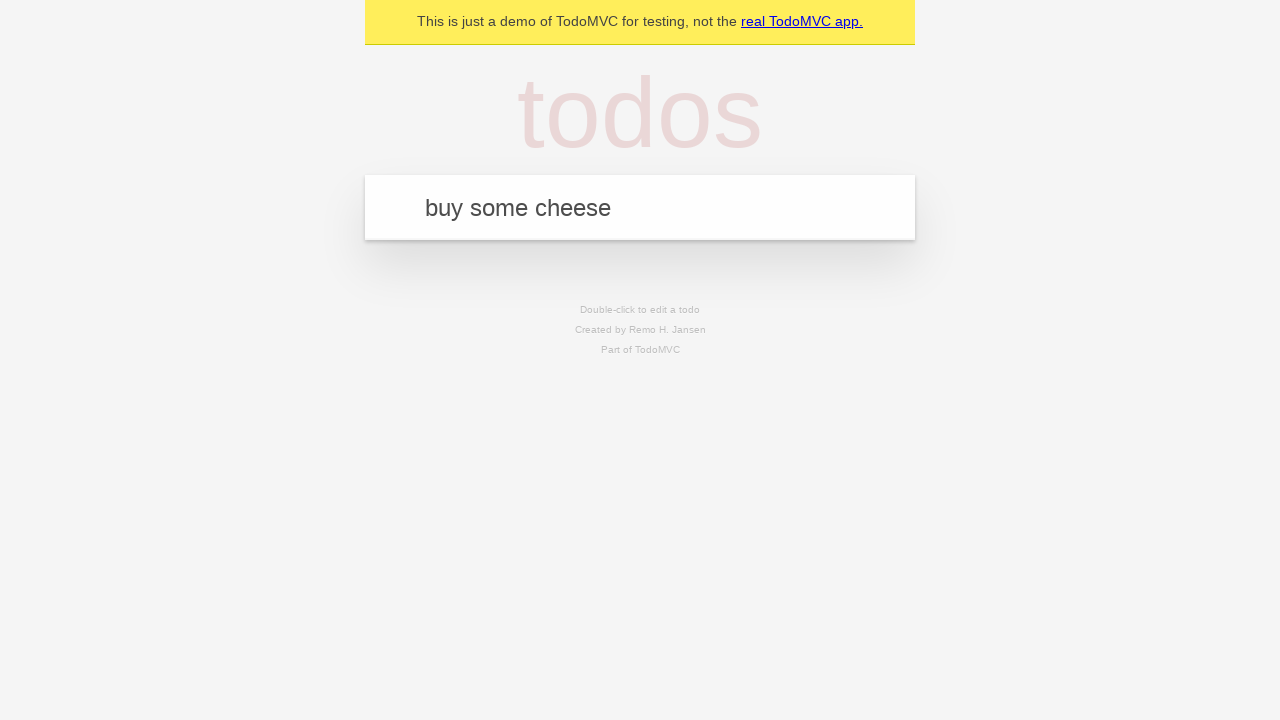

Pressed Enter to add first todo item on .new-todo
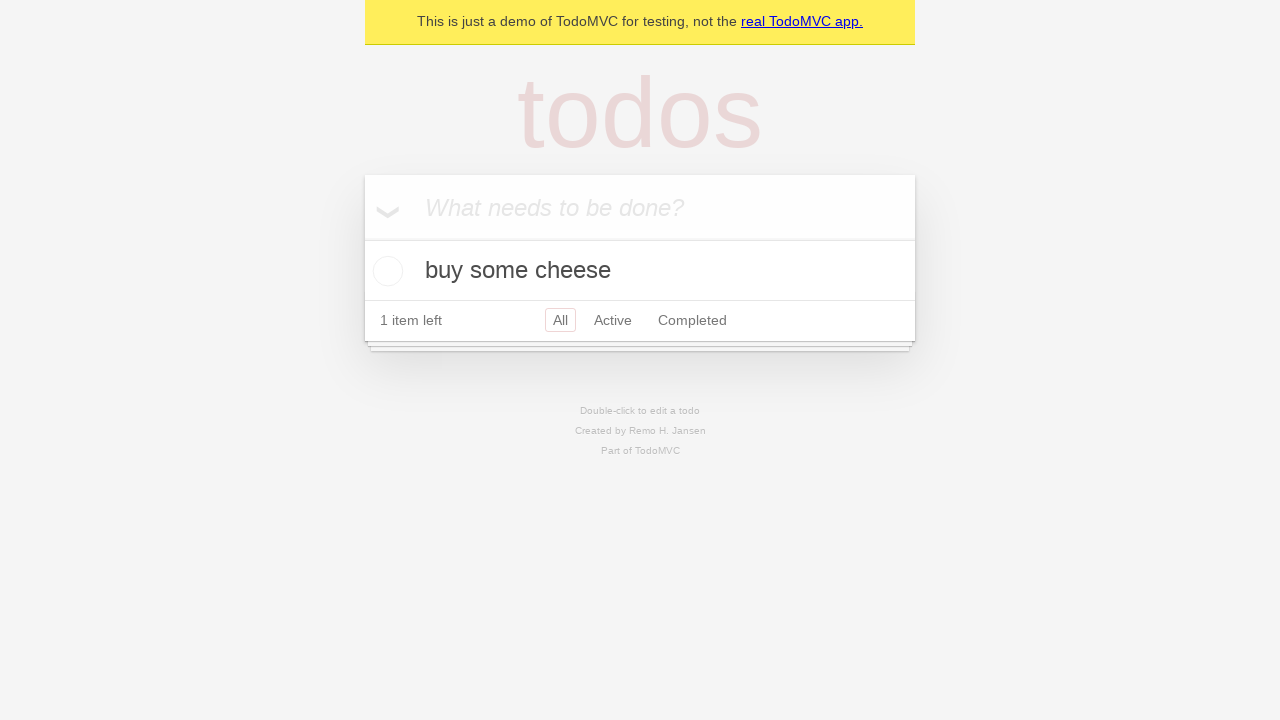

Filled new todo input with 'feed the cat' on .new-todo
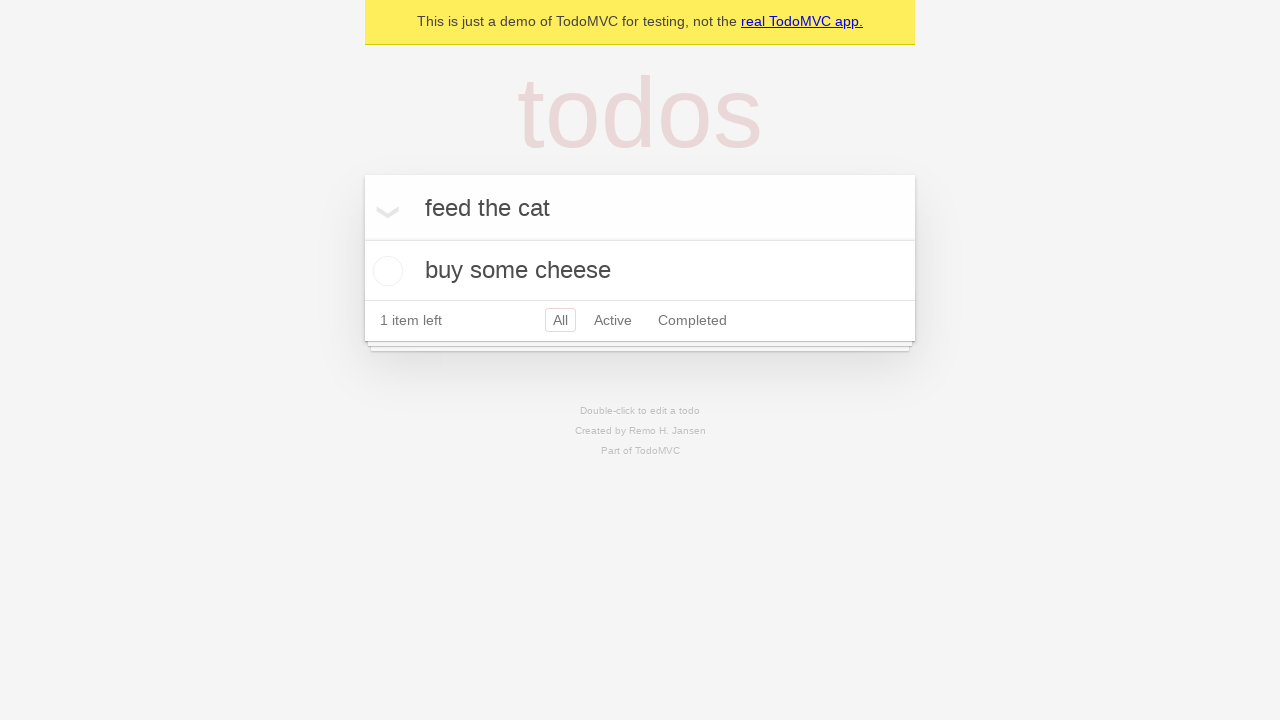

Pressed Enter to add second todo item on .new-todo
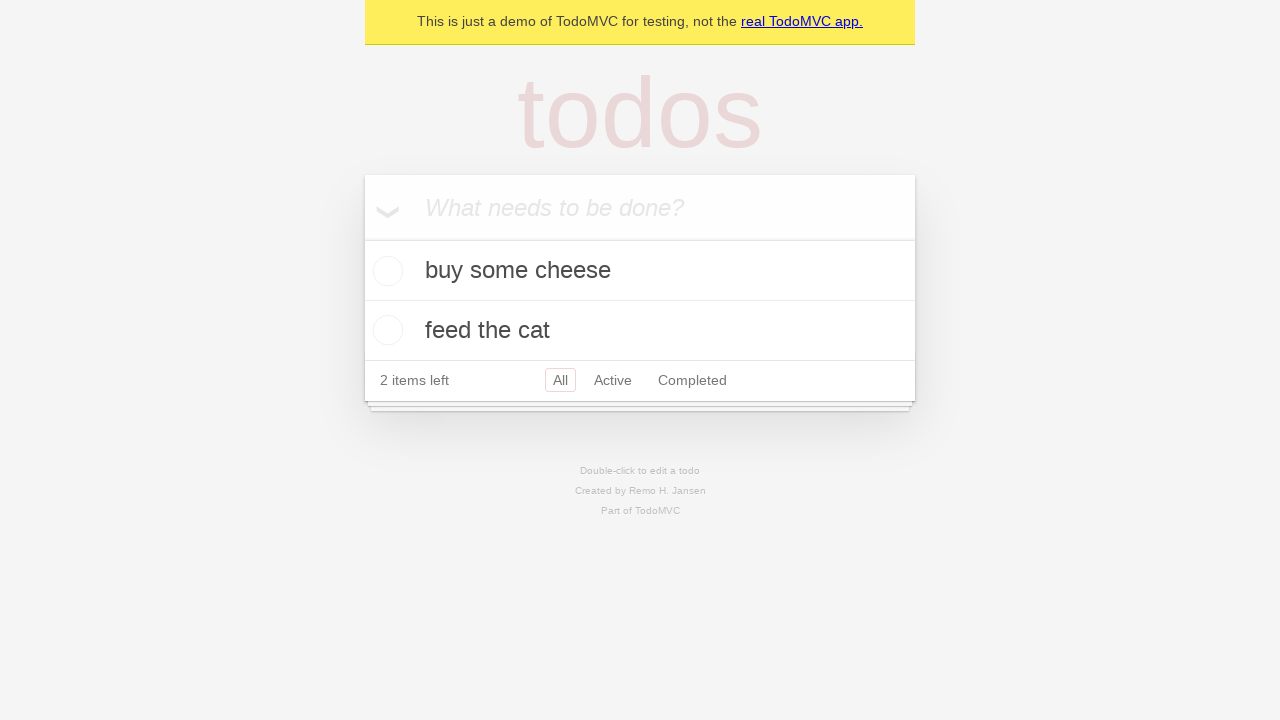

Filled new todo input with 'book a doctors appointment' on .new-todo
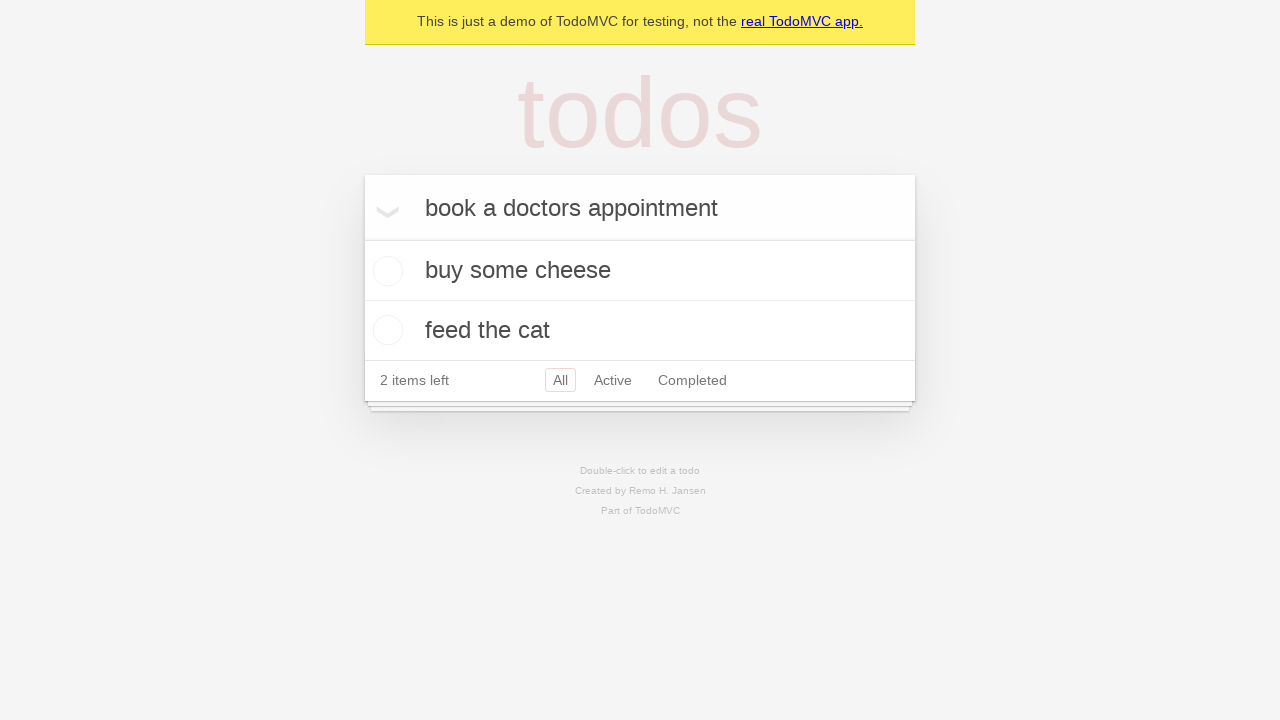

Pressed Enter to add third todo item on .new-todo
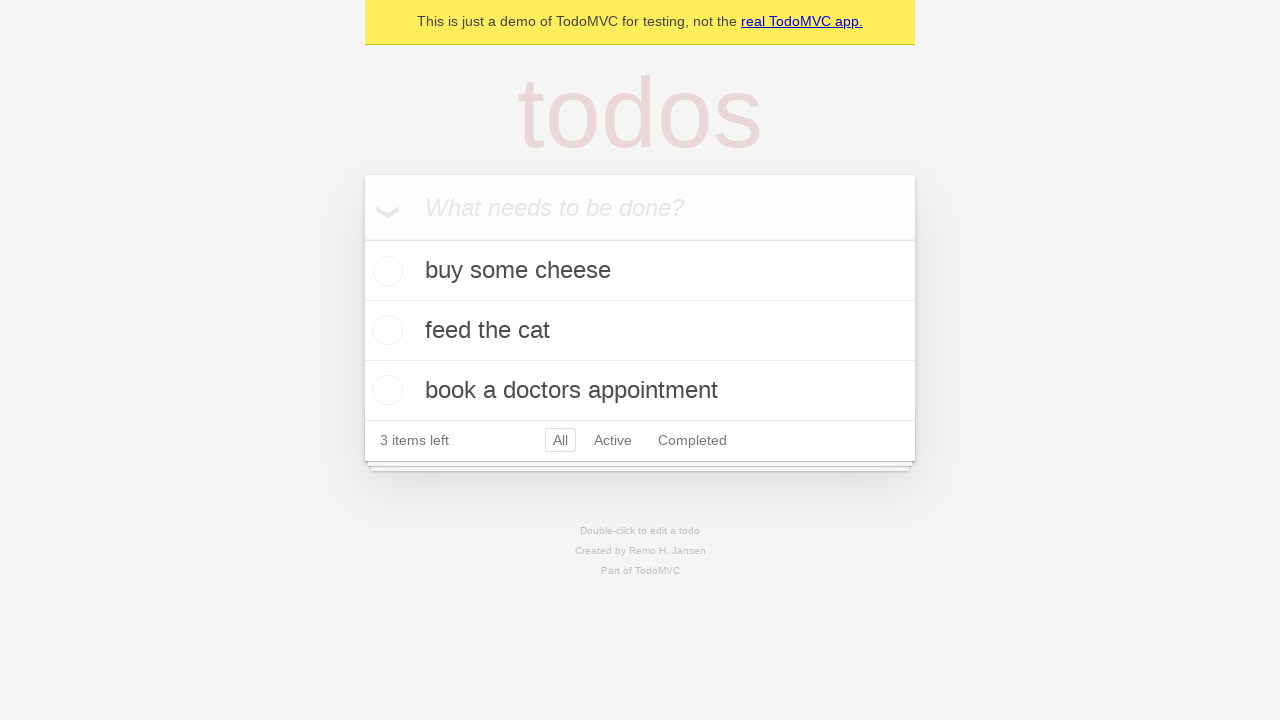

Todo count display loaded, all three items appended to bottom of list
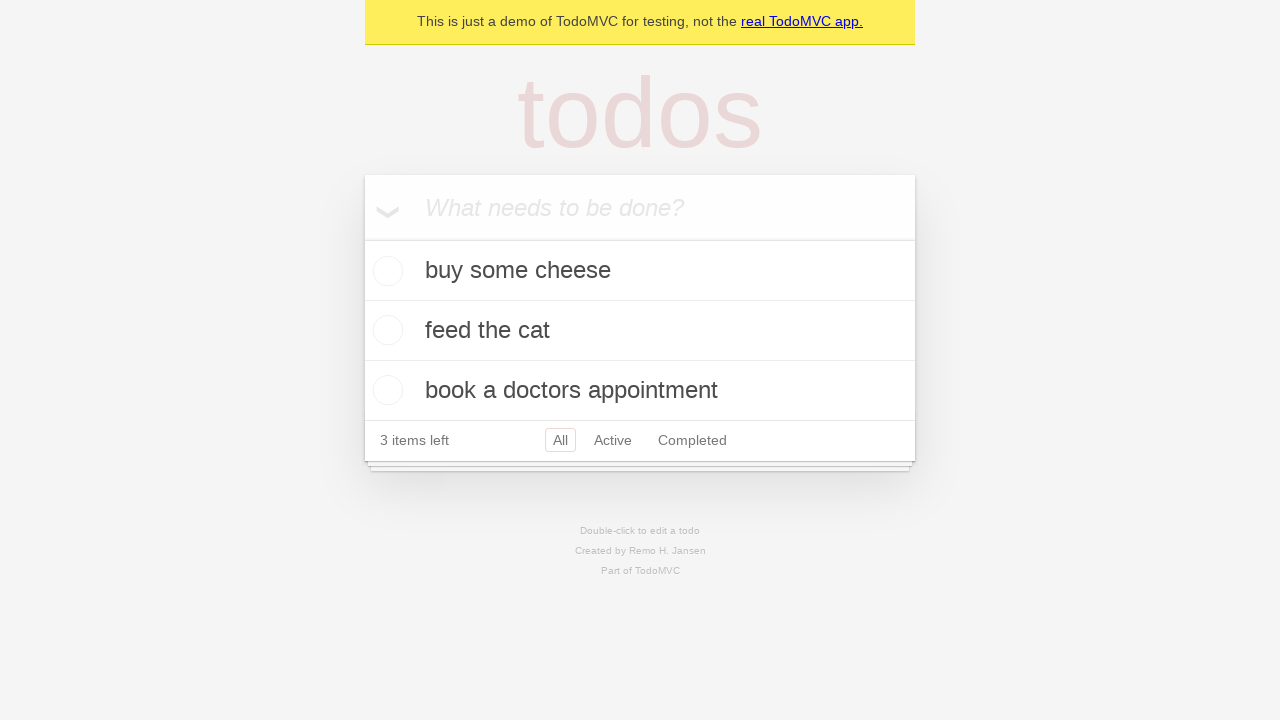

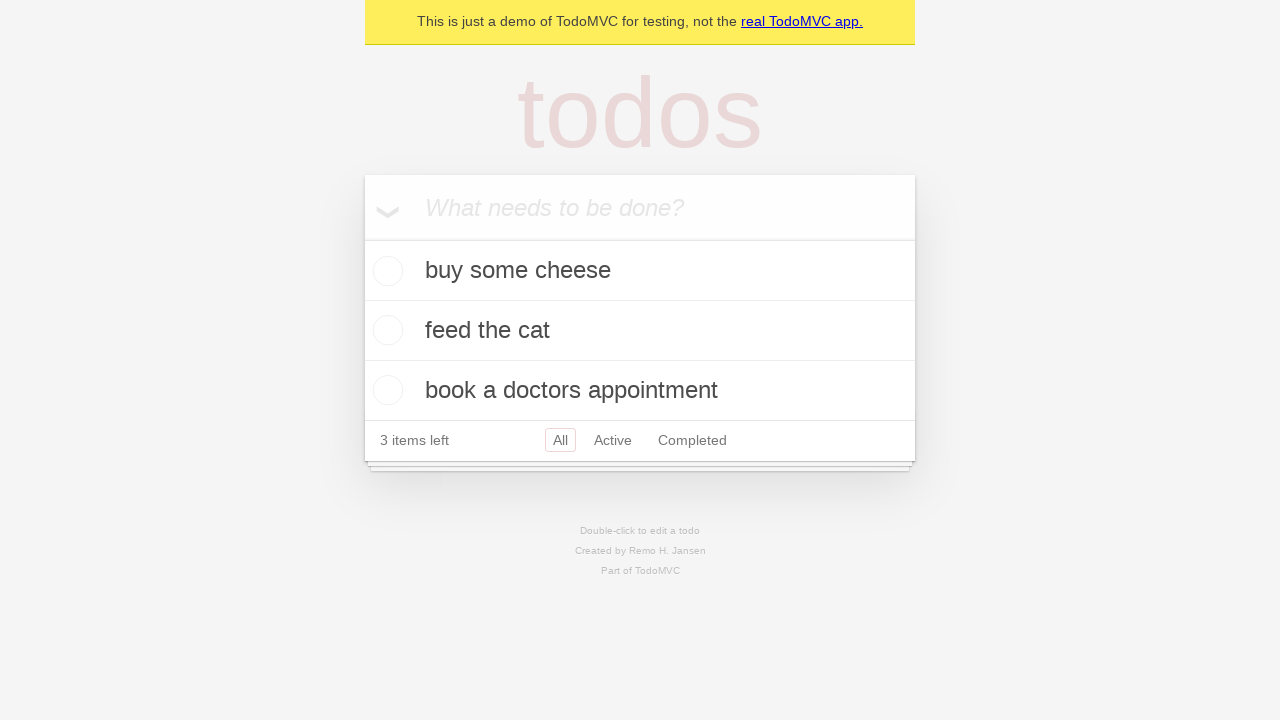